Navigates to a download page and clicks on a text file link to initiate a download

Starting URL: https://the-internet.herokuapp.com/download

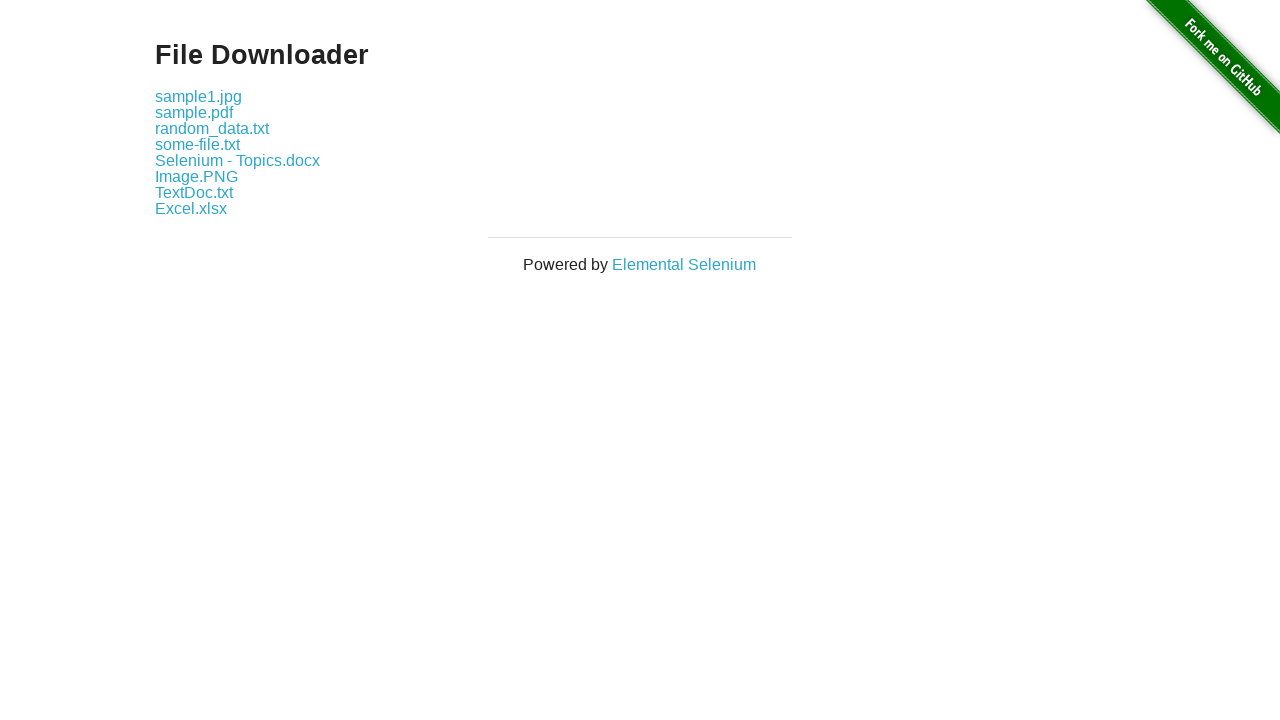

Navigated to download page
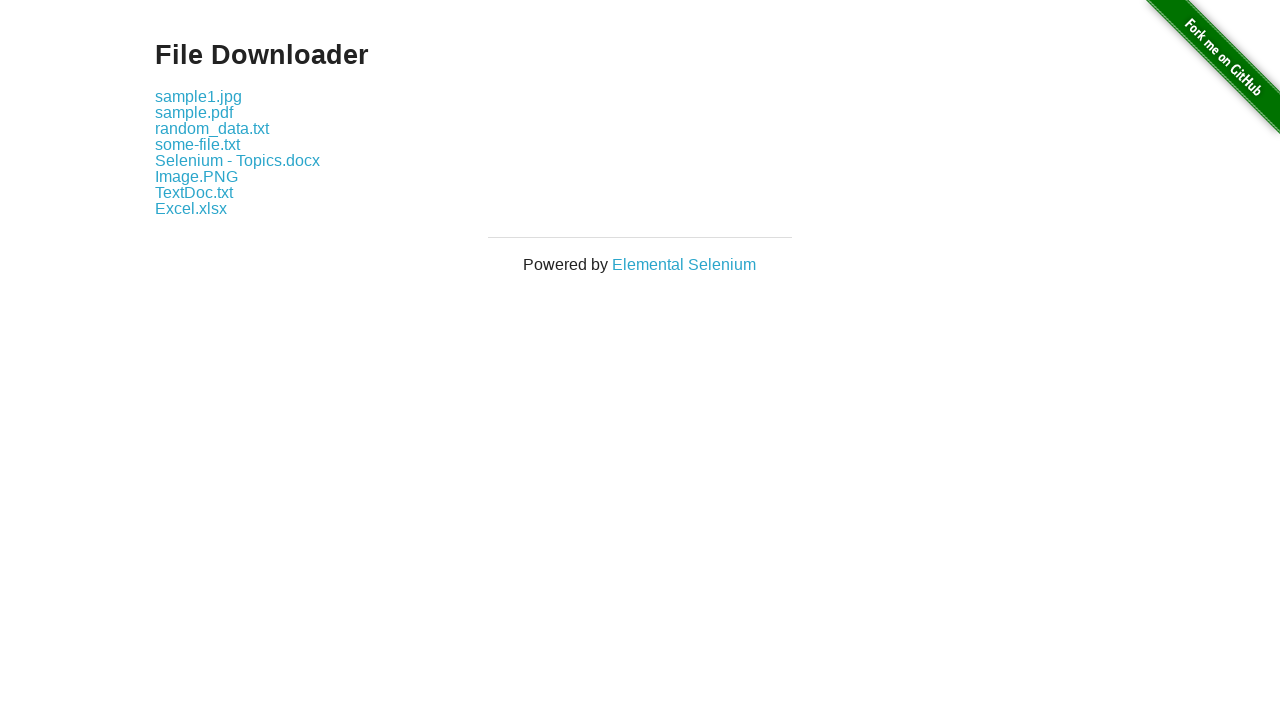

Clicked on some-file.txt link to initiate download at (198, 144) on a:text('some-file.txt')
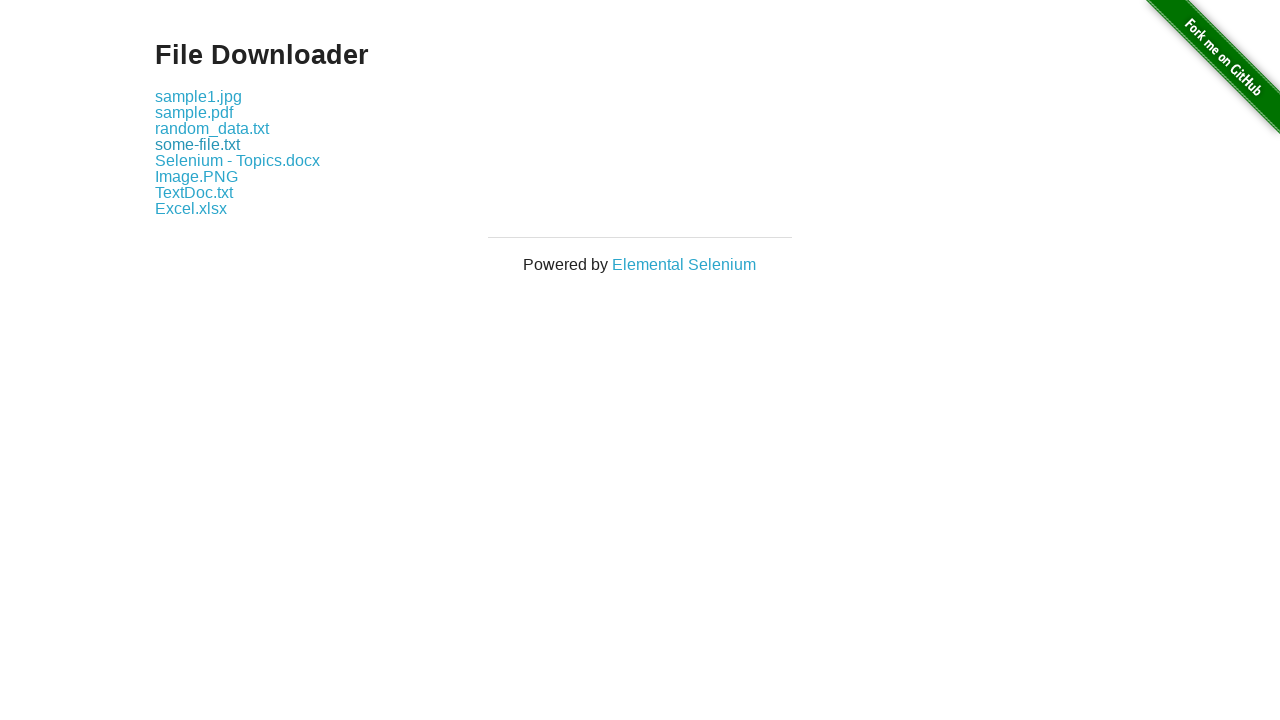

Waited 1 second for download to start
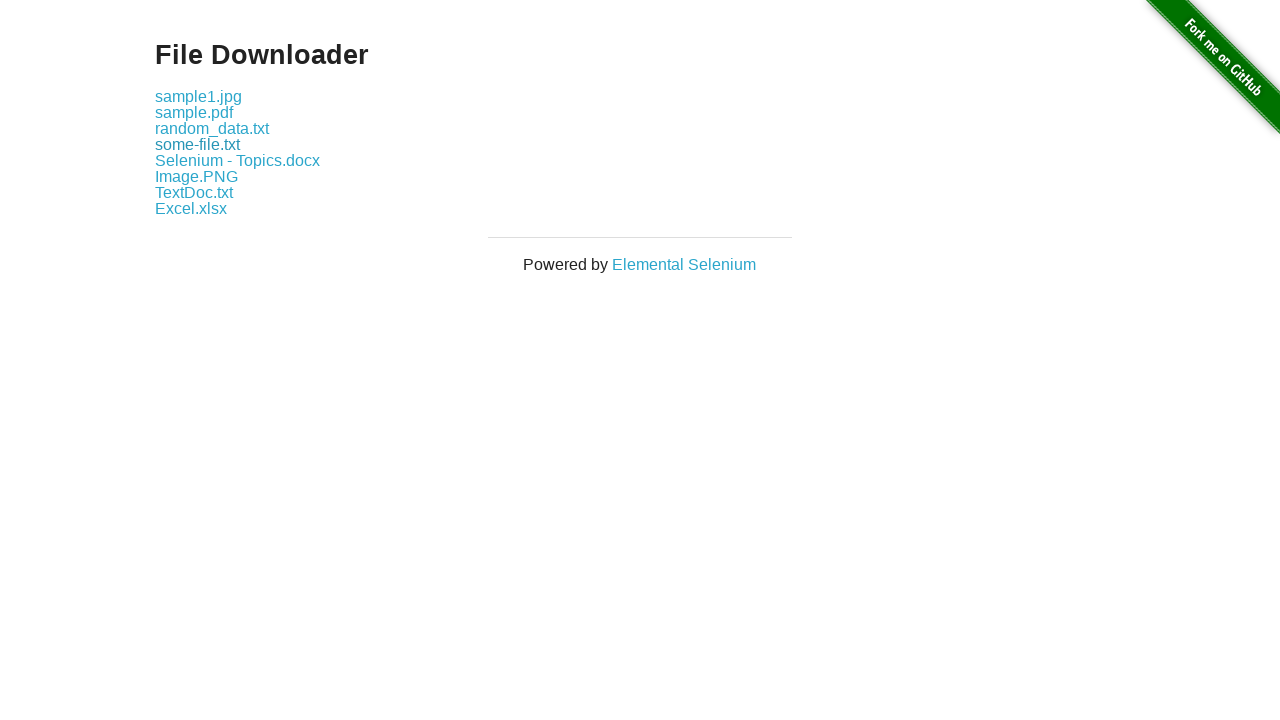

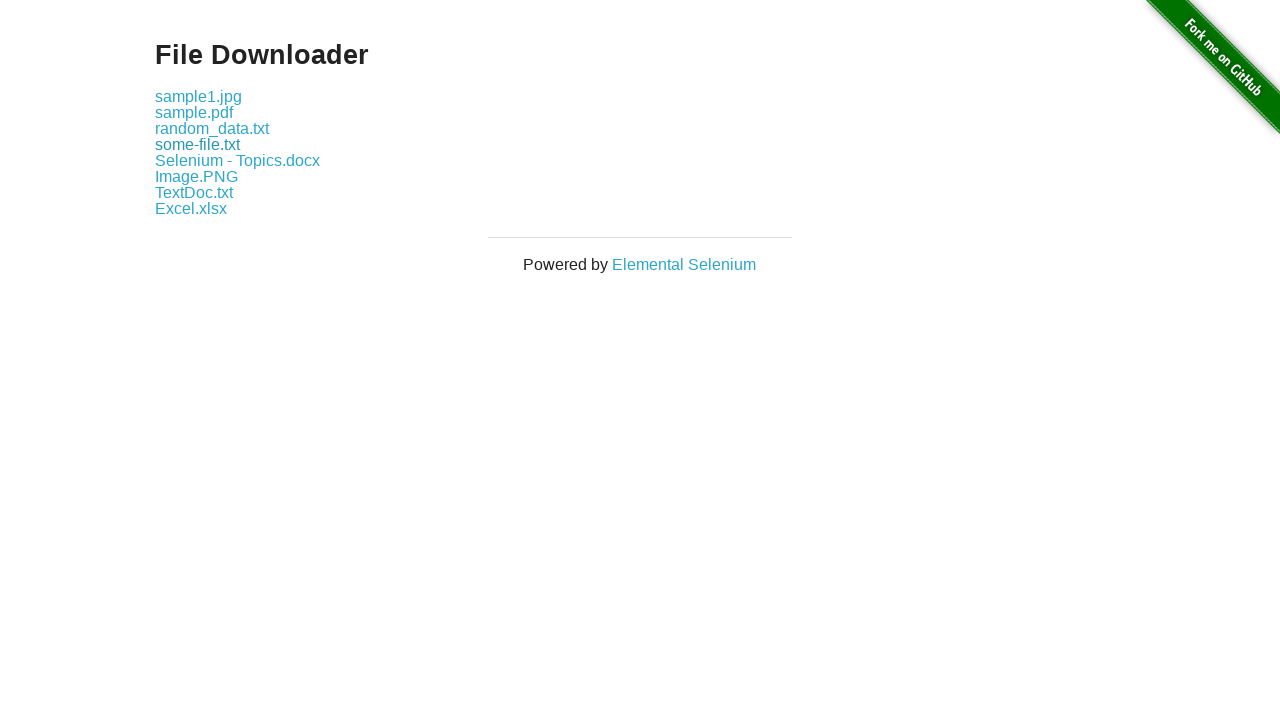